Tests that all UI elements (generate button, clear button, count box, and UUID display area) are present and visible on the page

Starting URL: https://qatask.netlify.app/

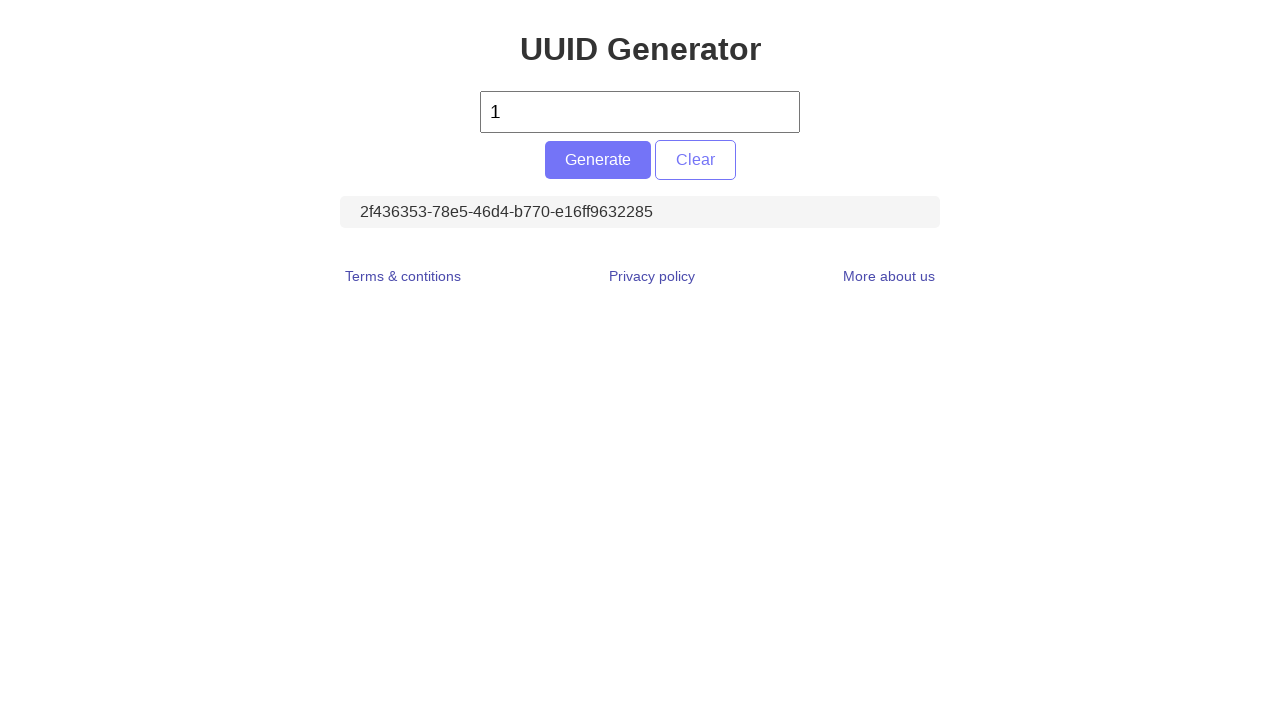

Navigated to https://qatask.netlify.app/
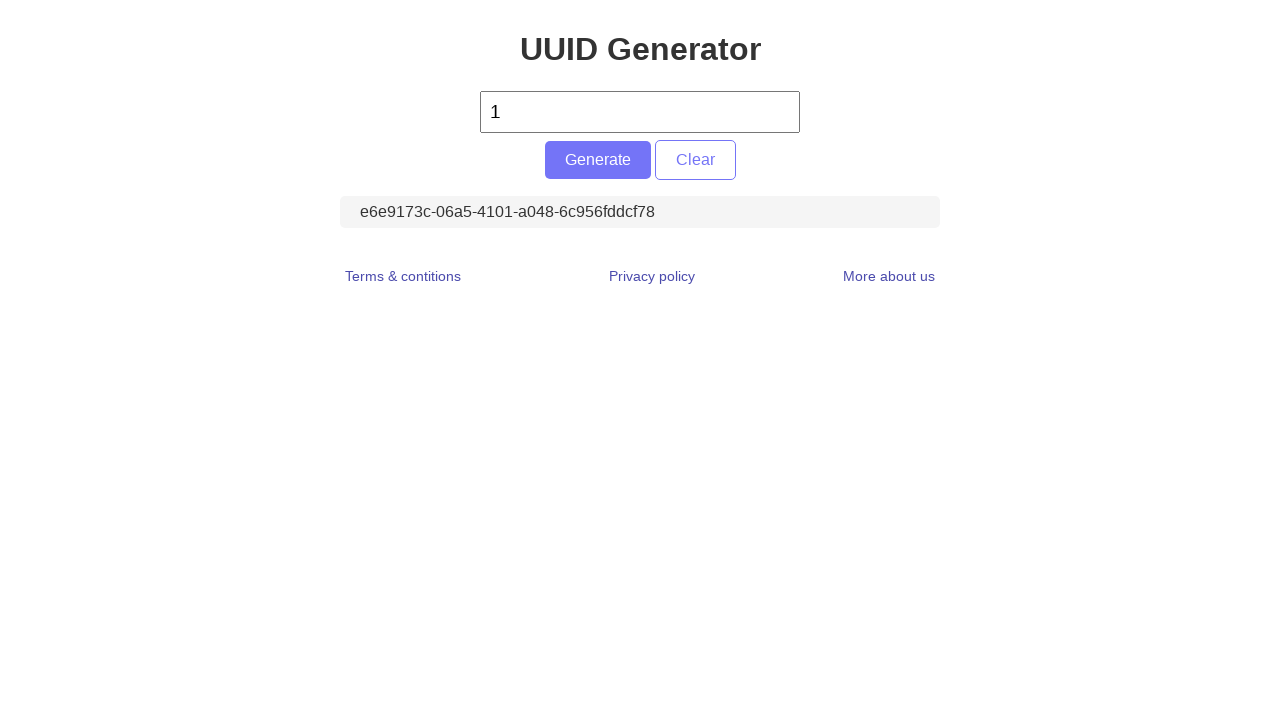

Generate button is visible
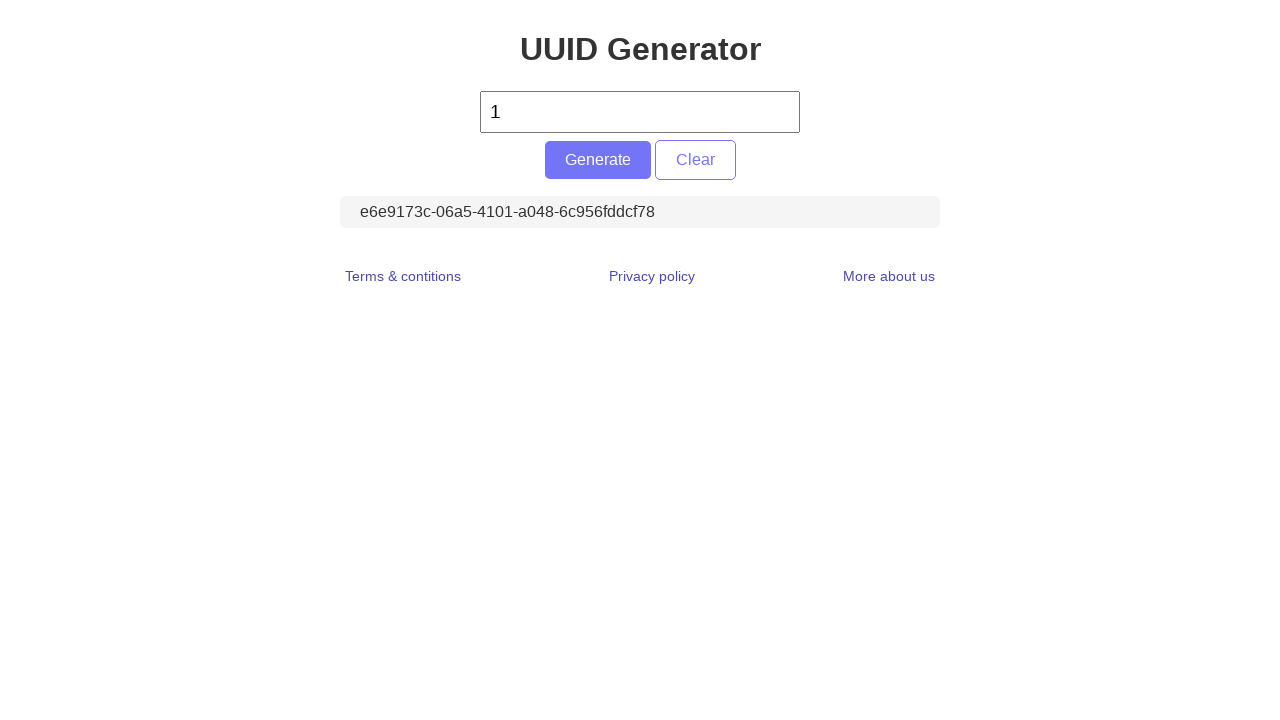

Clear button is visible
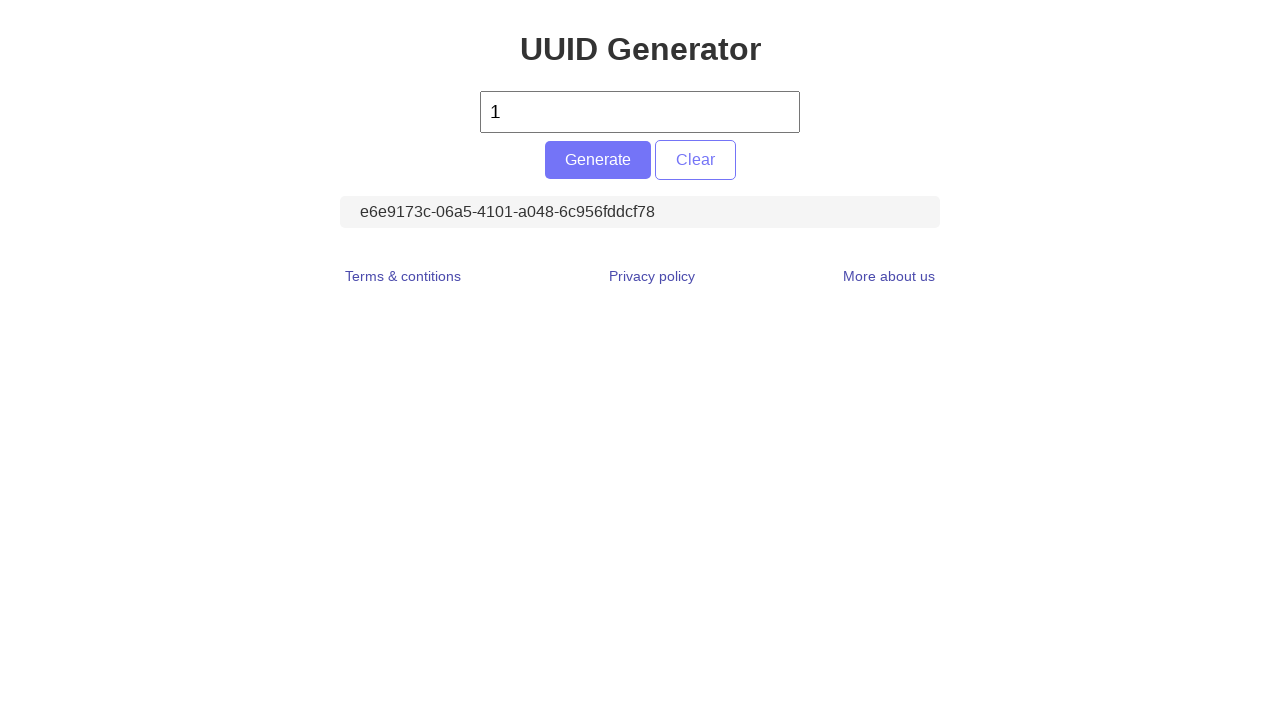

Count box is visible
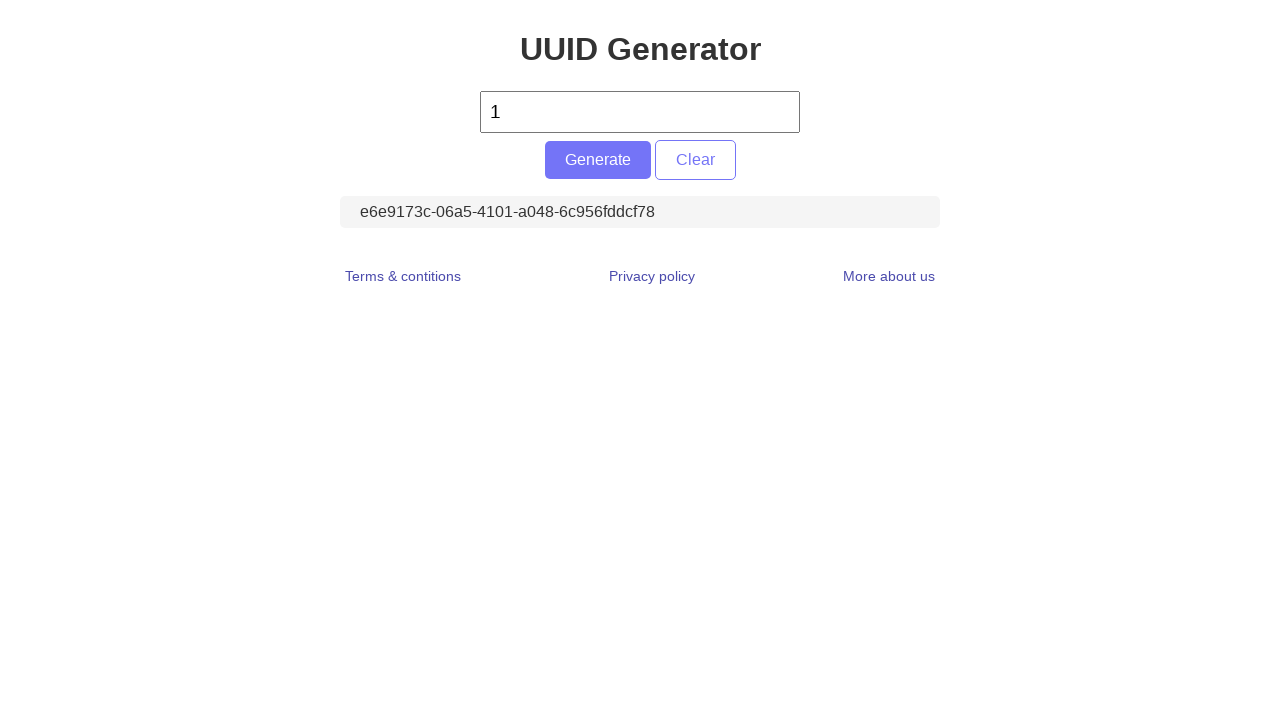

UUID display area is visible
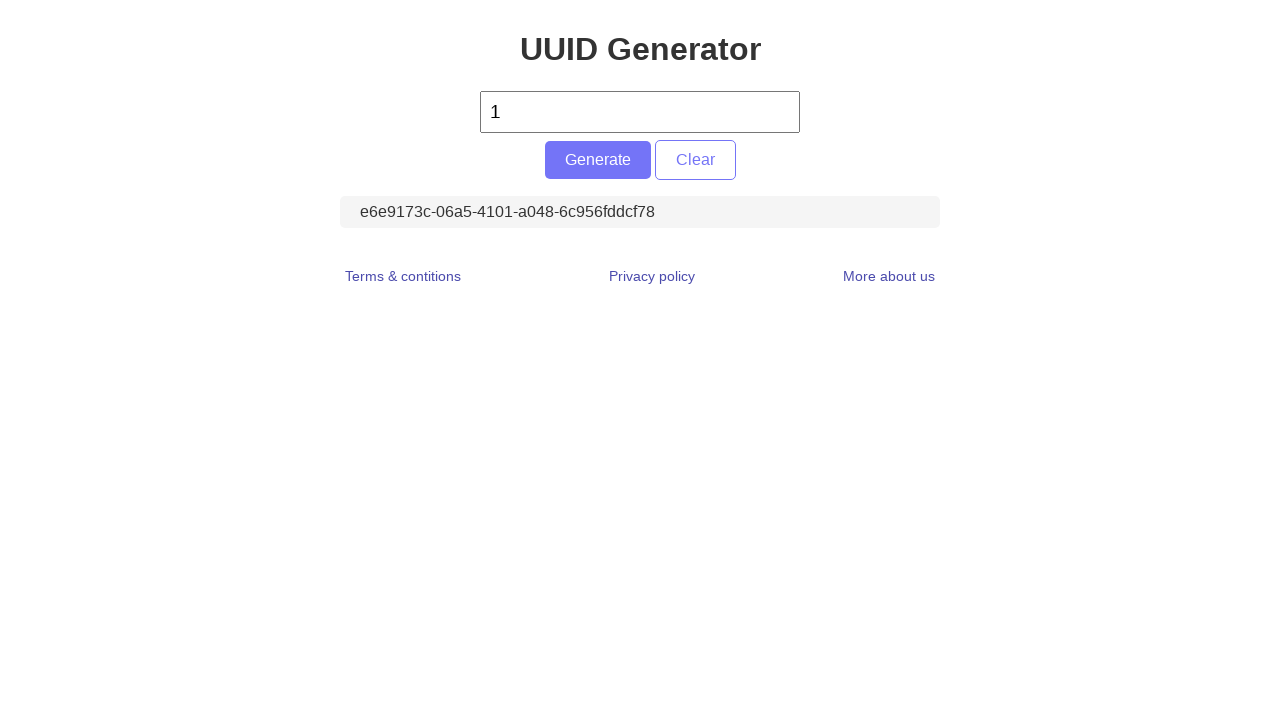

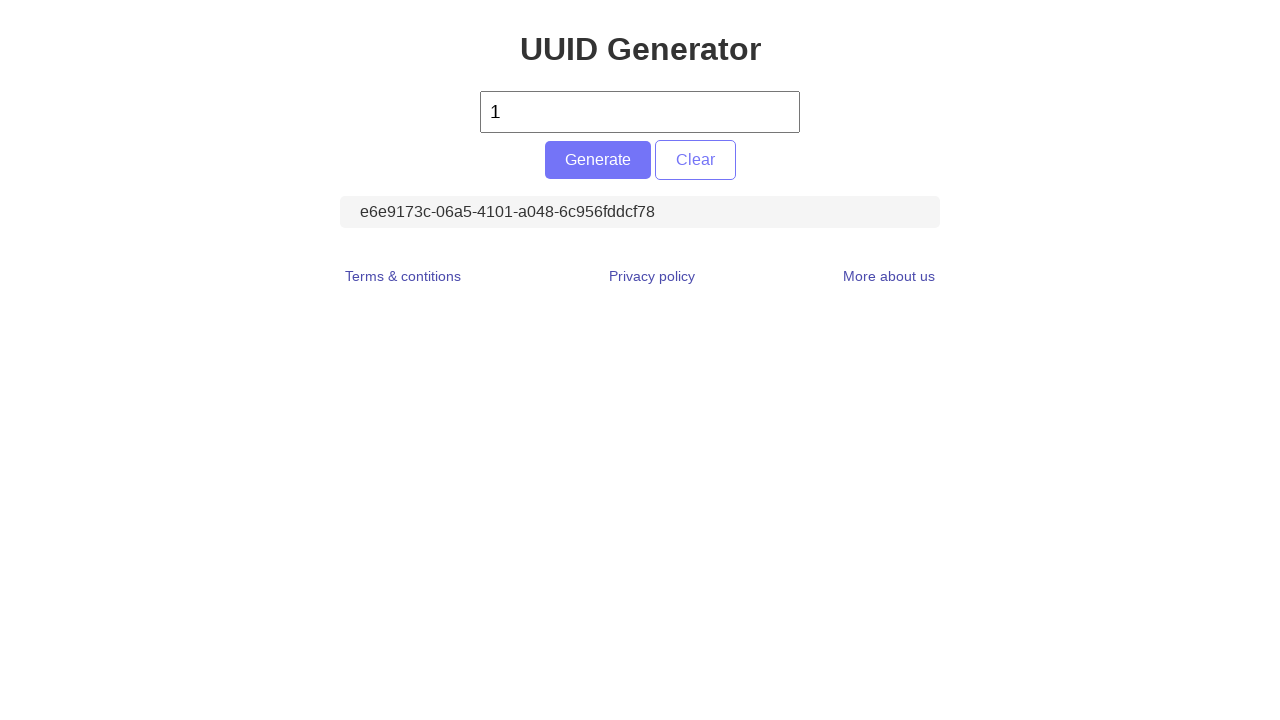